Opens the Add New Doctor dialog and clicks the button container with specific coordinates

Starting URL: https://ej2.syncfusion.com/showcase/angular/appointmentplanner/#/dashboard

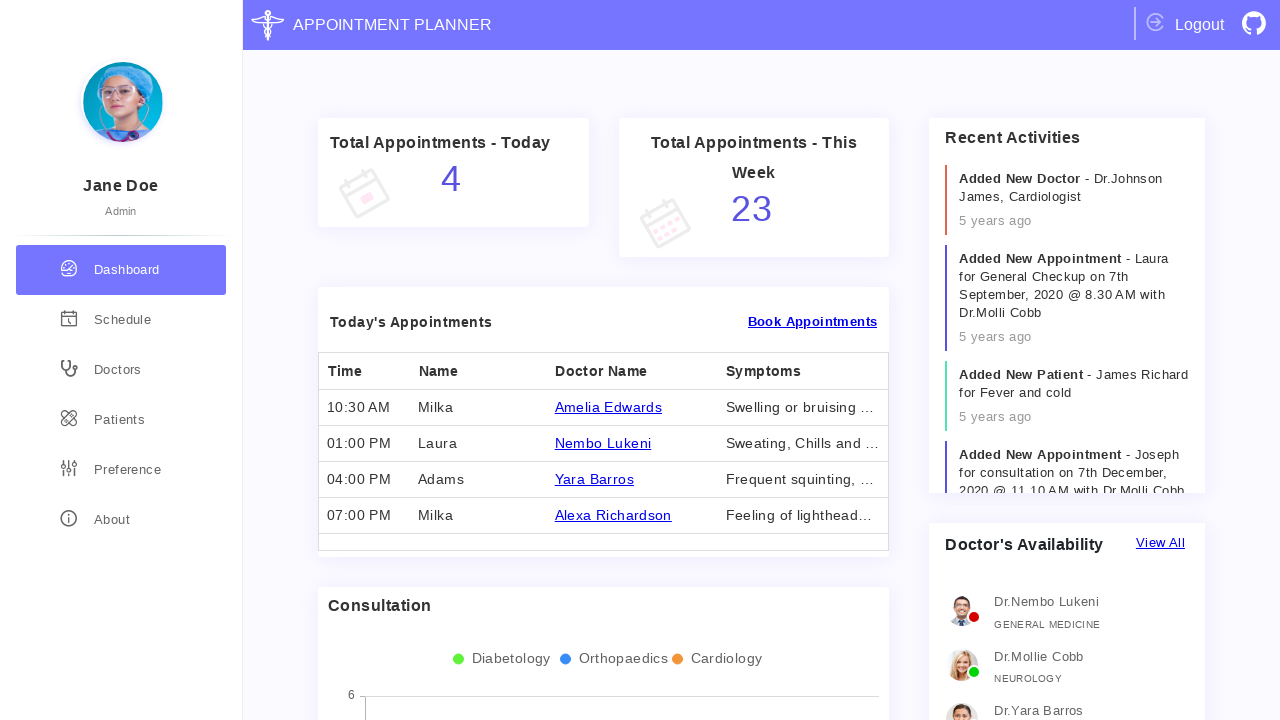

Clicked doctors section at (121, 370) on div.doctors
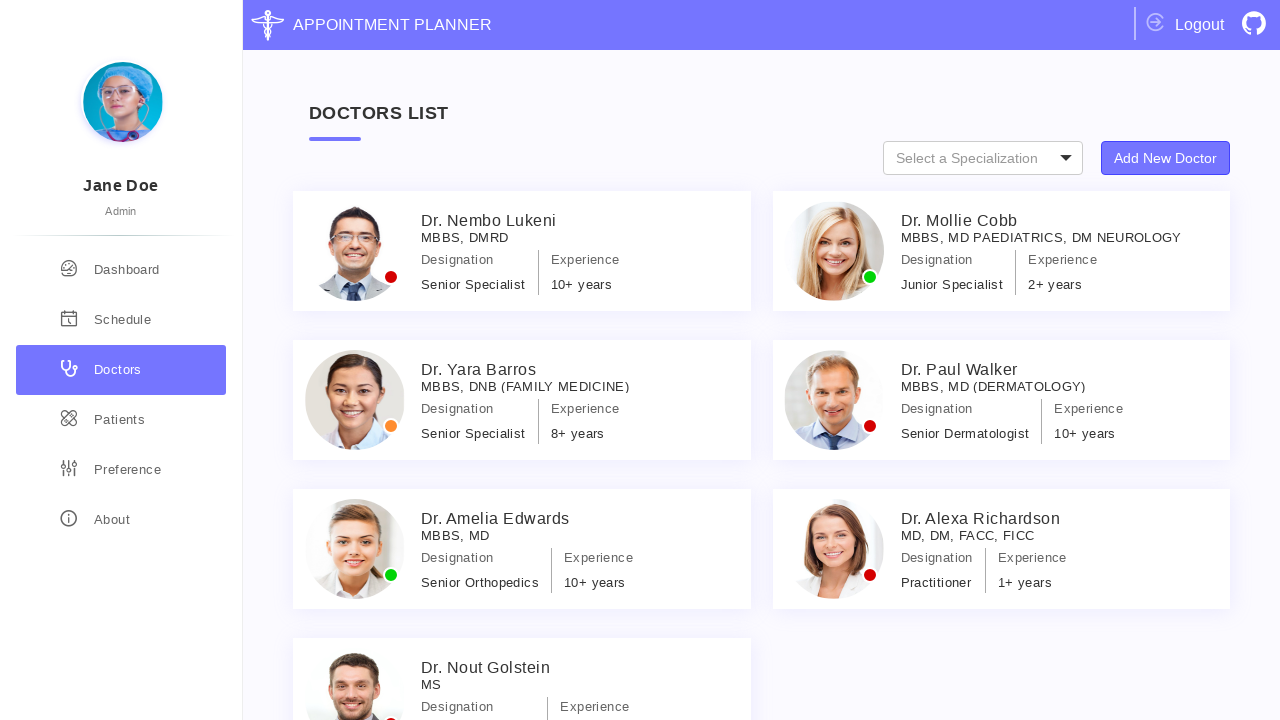

Clicked 'Add New Doctor' button to open dialog at (1166, 158) on xpath=//button[text()='Add New Doctor']
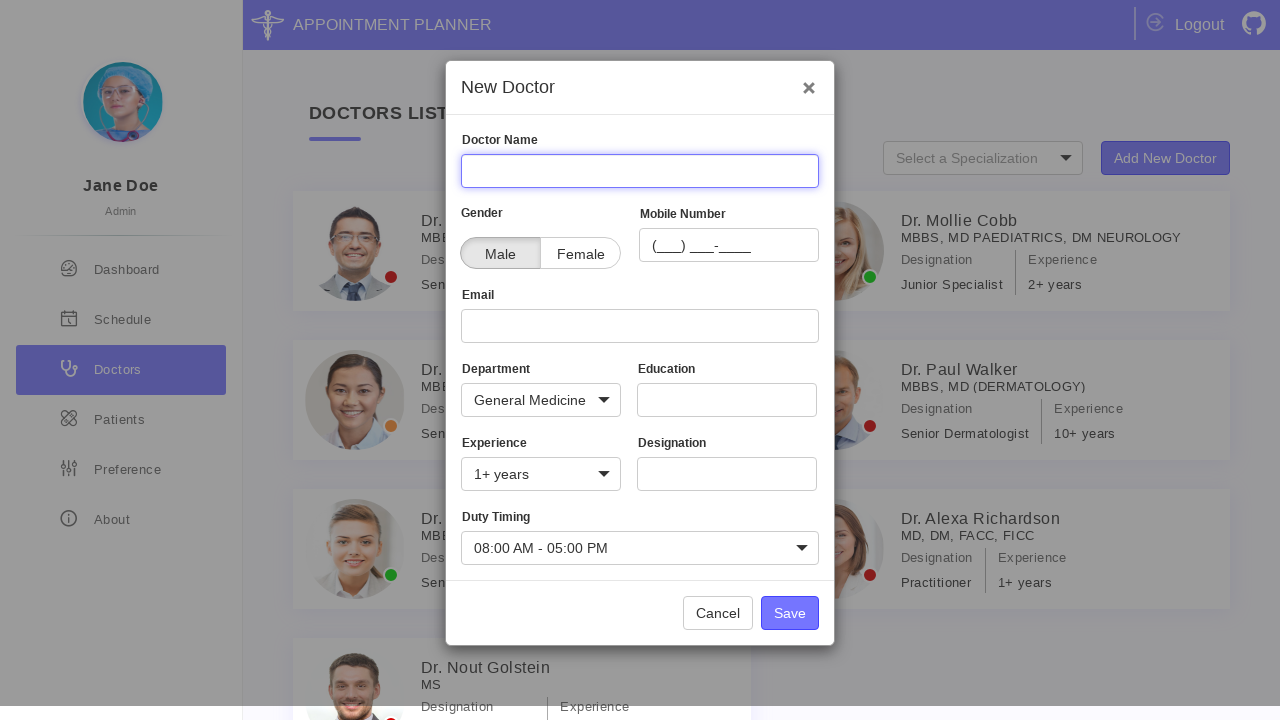

Clicked button container at coordinates (43, 32) at (504, 628) on div.button-container
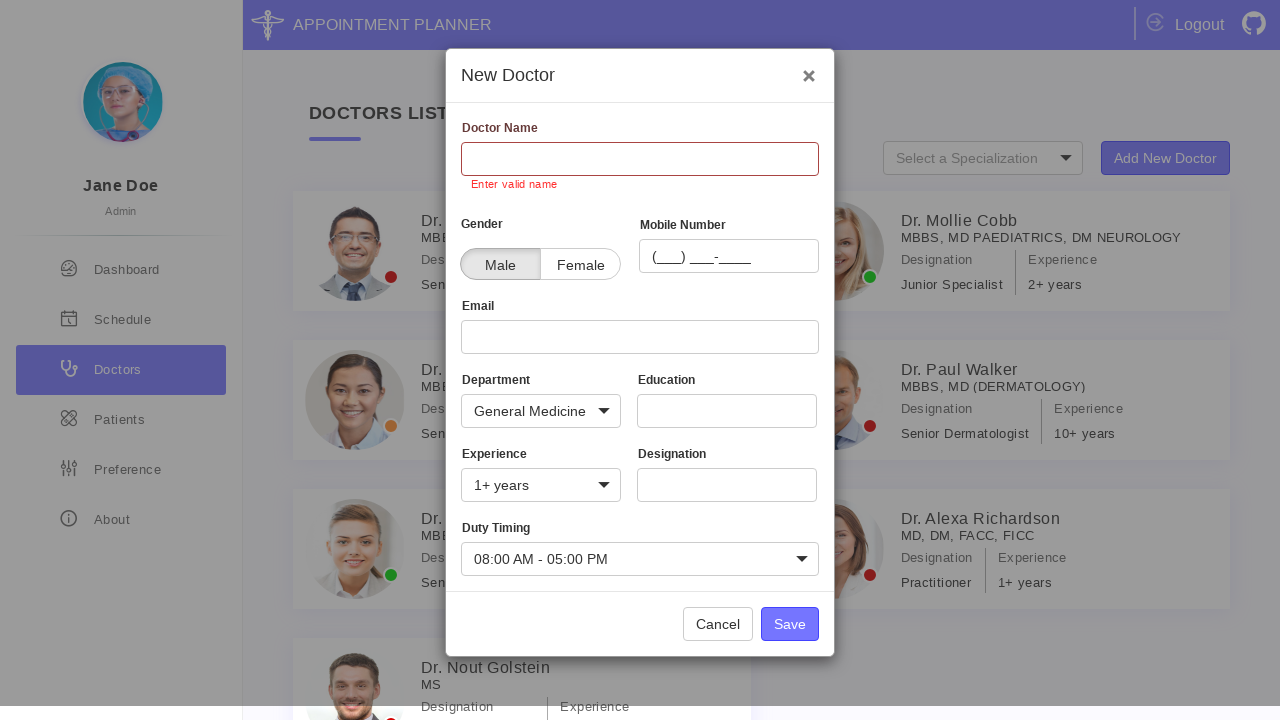

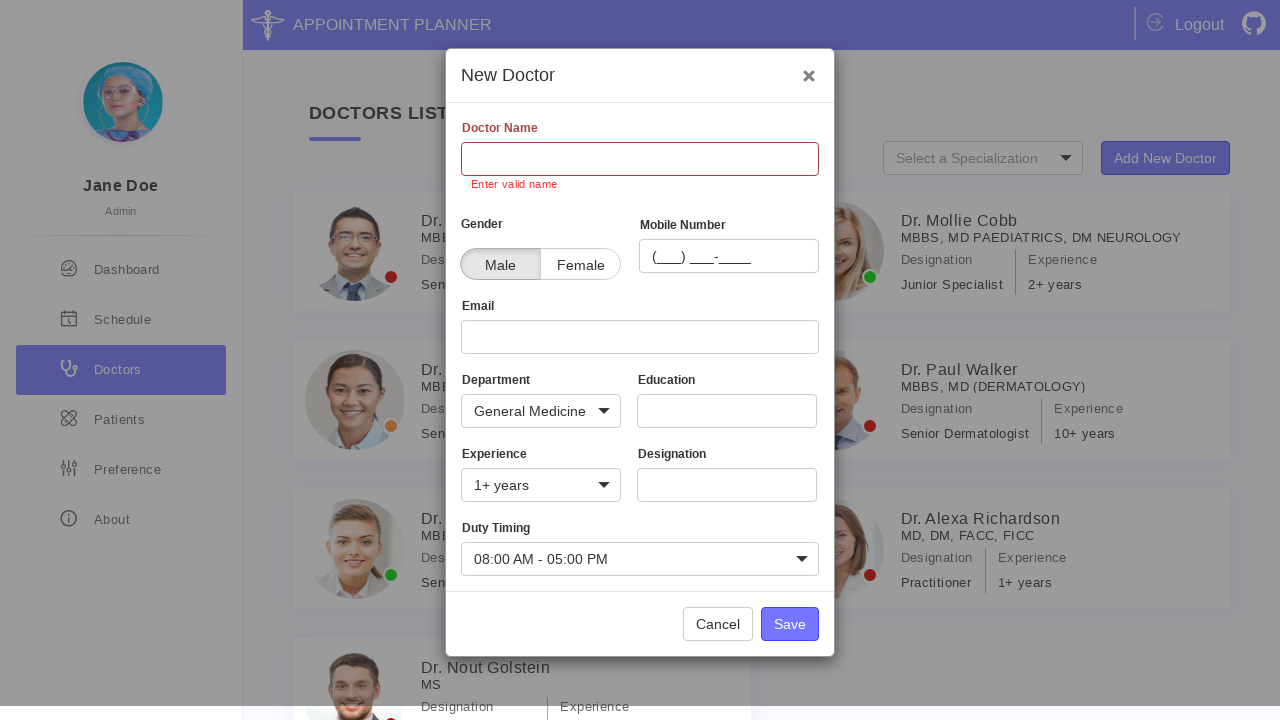